Tests that edits are cancelled when pressing Escape key

Starting URL: https://demo.playwright.dev/todomvc

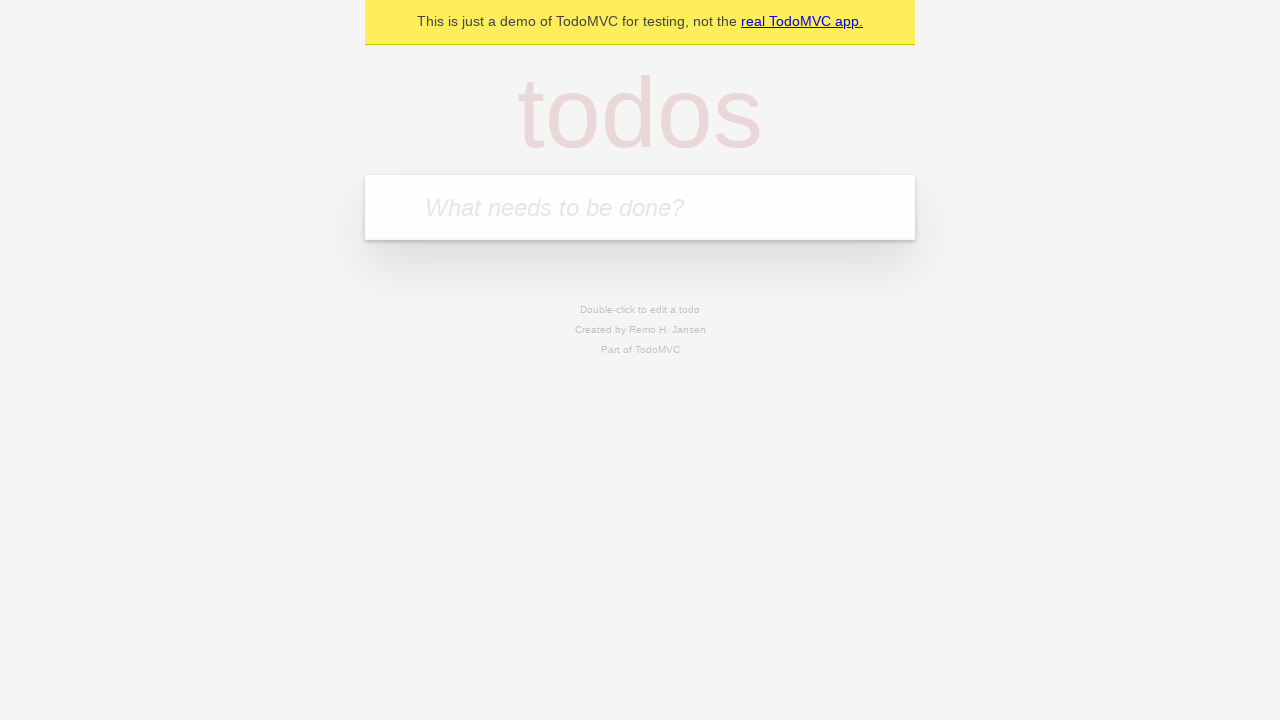

Filled input field with first todo item 'buy some cheese' on internal:attr=[placeholder="What needs to be done?"i]
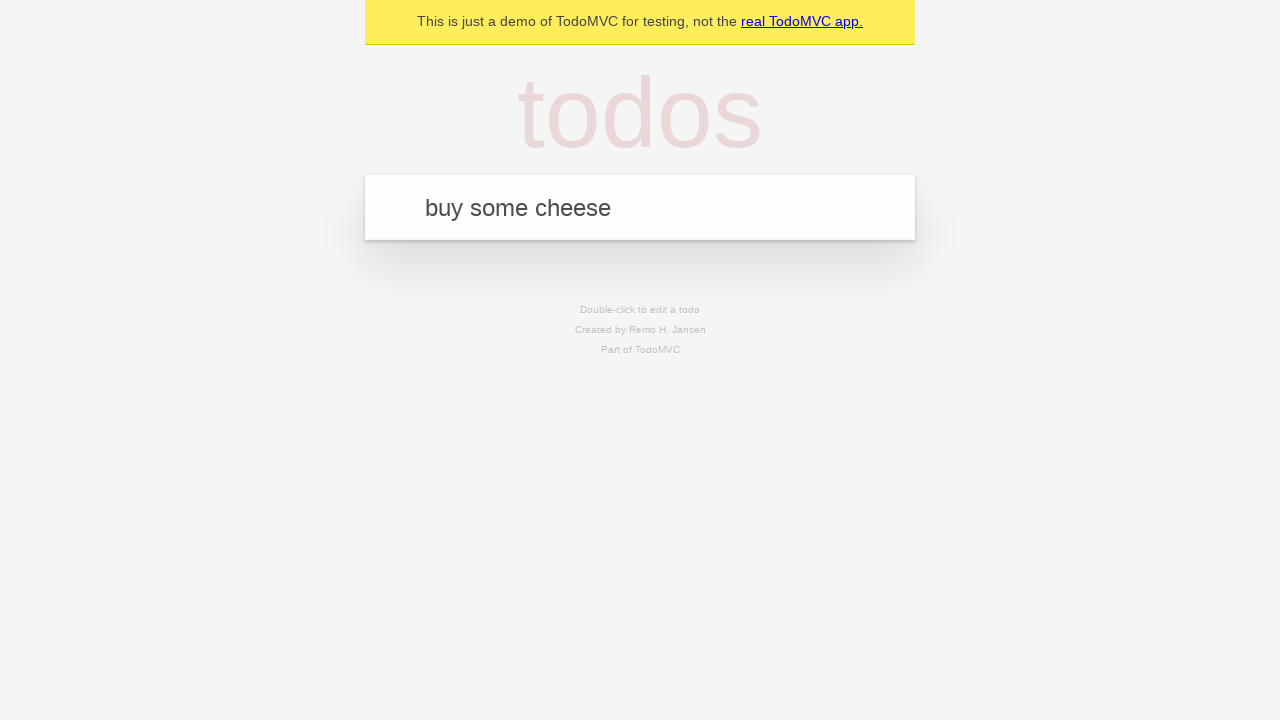

Pressed Enter to create first todo item on internal:attr=[placeholder="What needs to be done?"i]
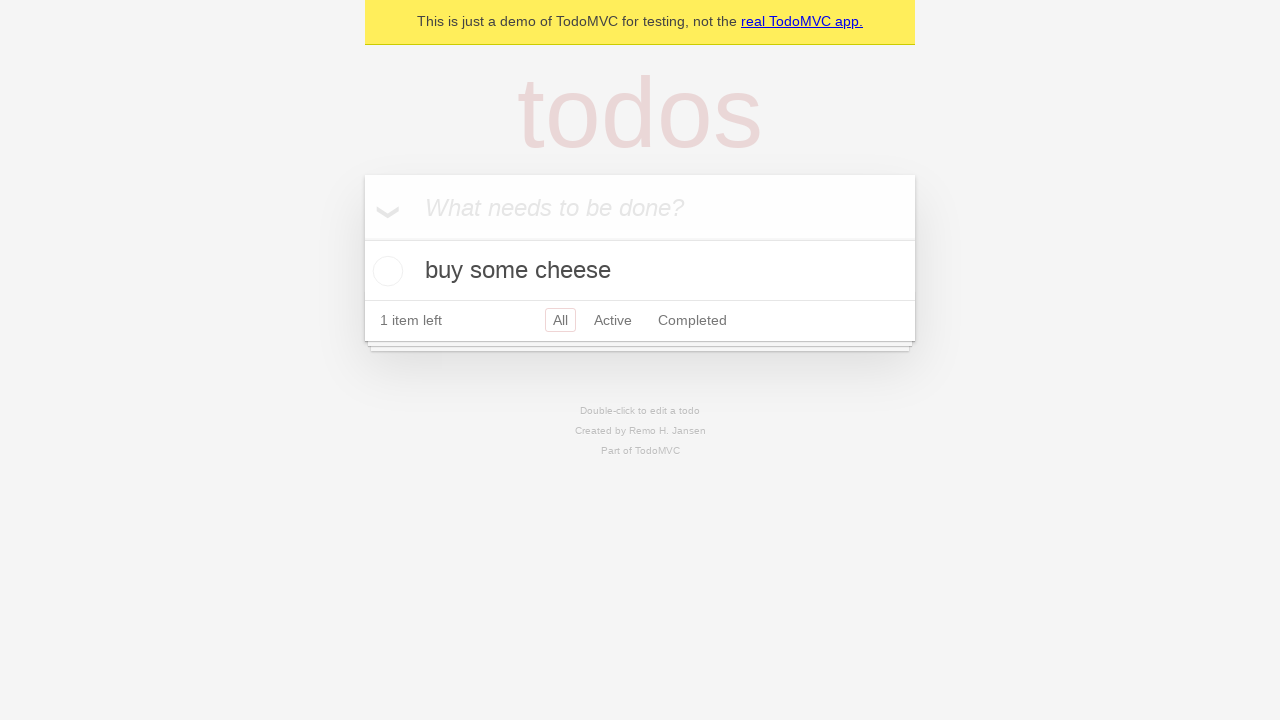

Filled input field with second todo item 'feed the cat' on internal:attr=[placeholder="What needs to be done?"i]
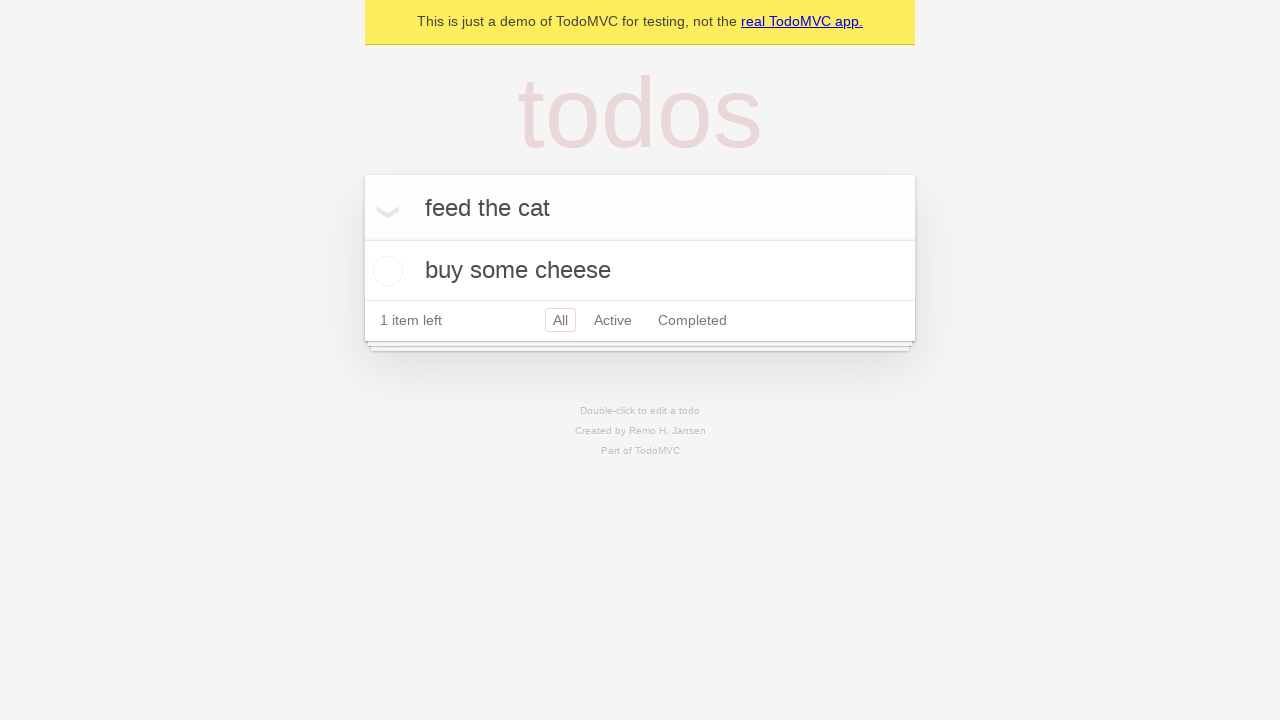

Pressed Enter to create second todo item on internal:attr=[placeholder="What needs to be done?"i]
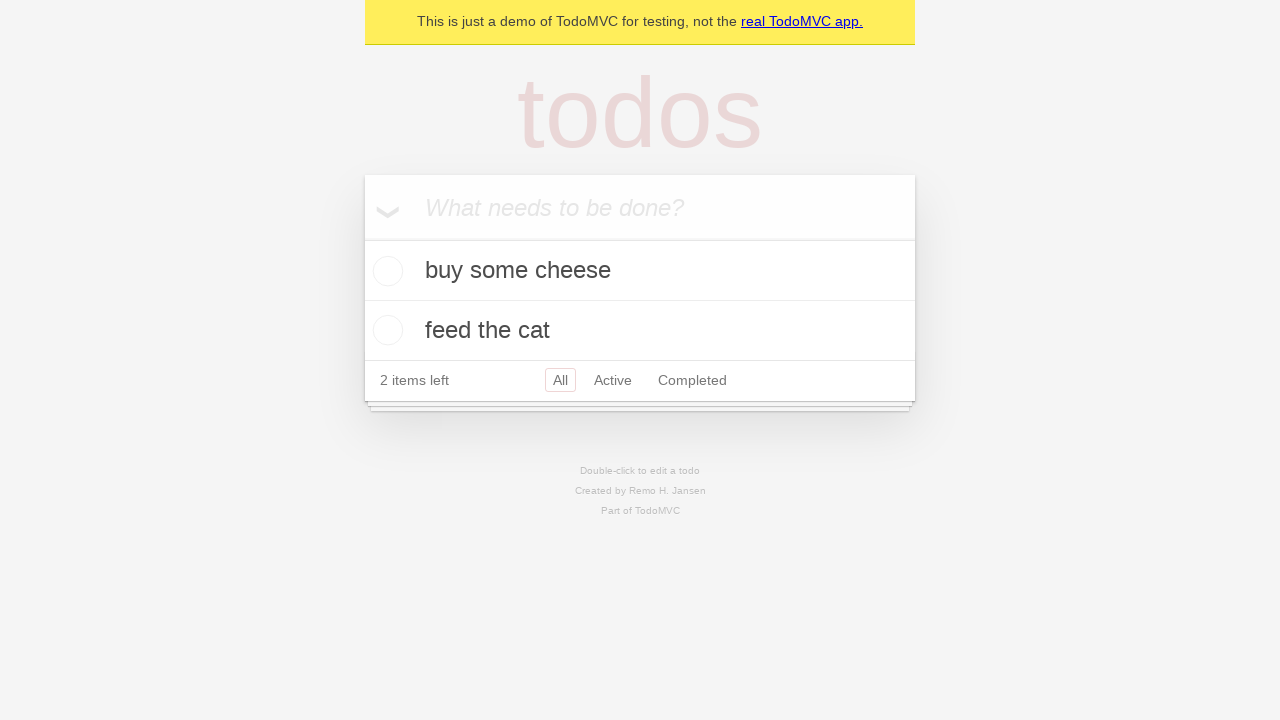

Filled input field with third todo item 'book a doctors appointment' on internal:attr=[placeholder="What needs to be done?"i]
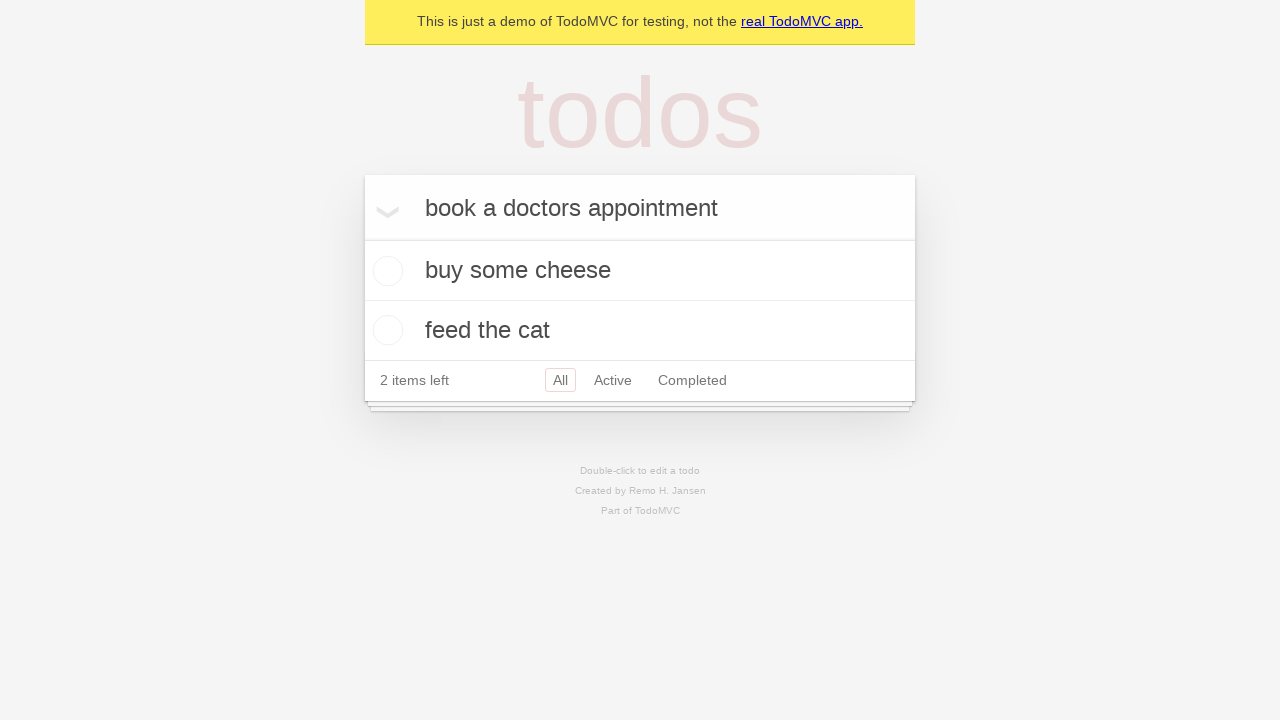

Pressed Enter to create third todo item on internal:attr=[placeholder="What needs to be done?"i]
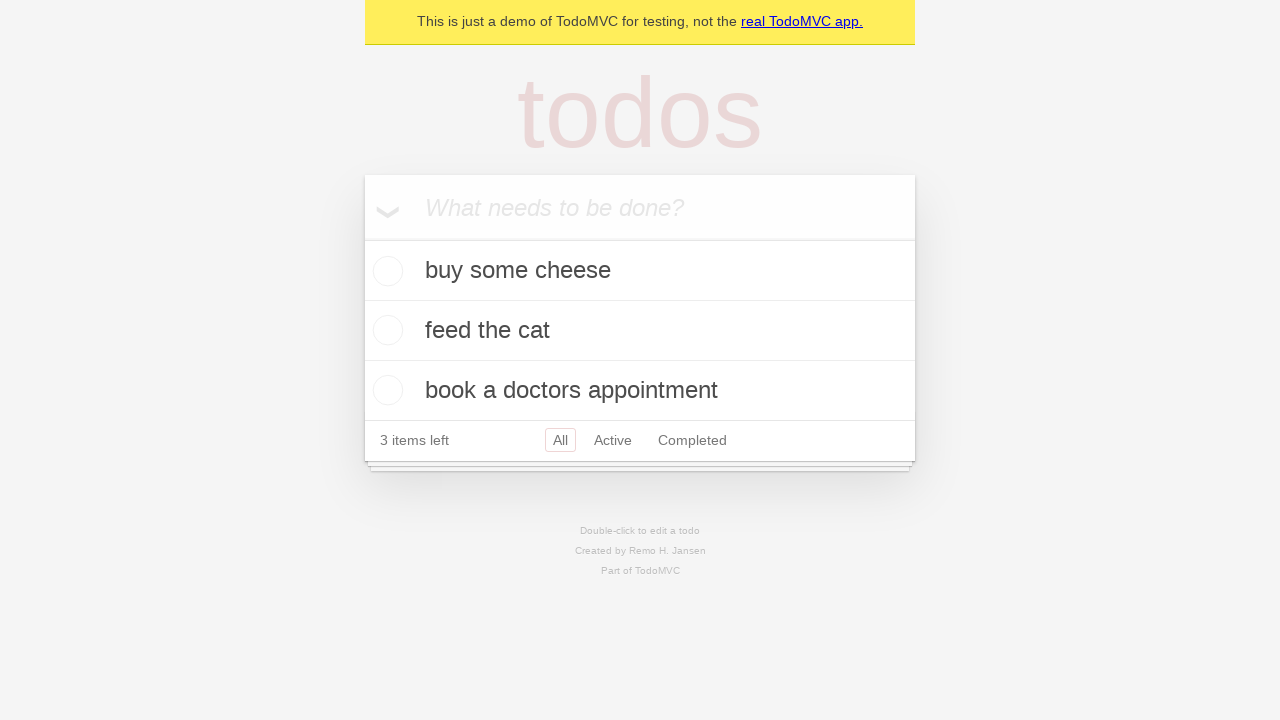

Double-clicked second todo item to enter edit mode at (640, 331) on internal:testid=[data-testid="todo-item"s] >> nth=1
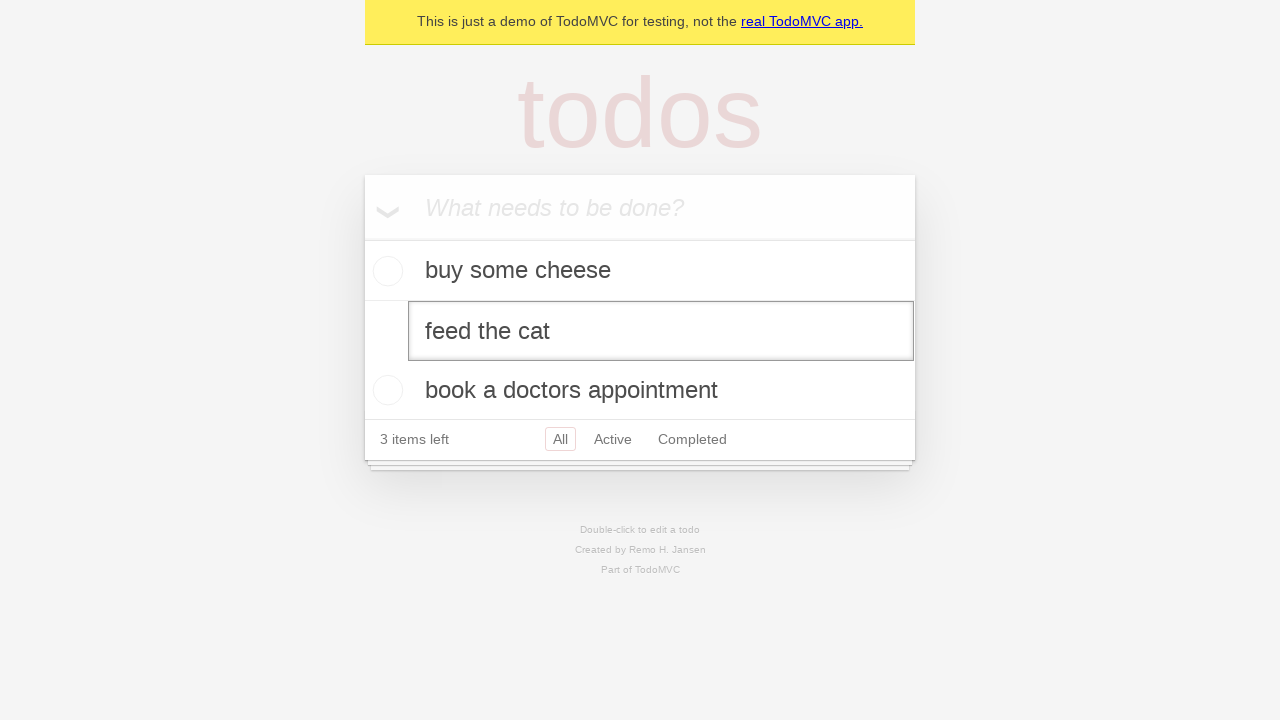

Filled edit field with new text 'buy some sausages' on internal:testid=[data-testid="todo-item"s] >> nth=1 >> internal:role=textbox[nam
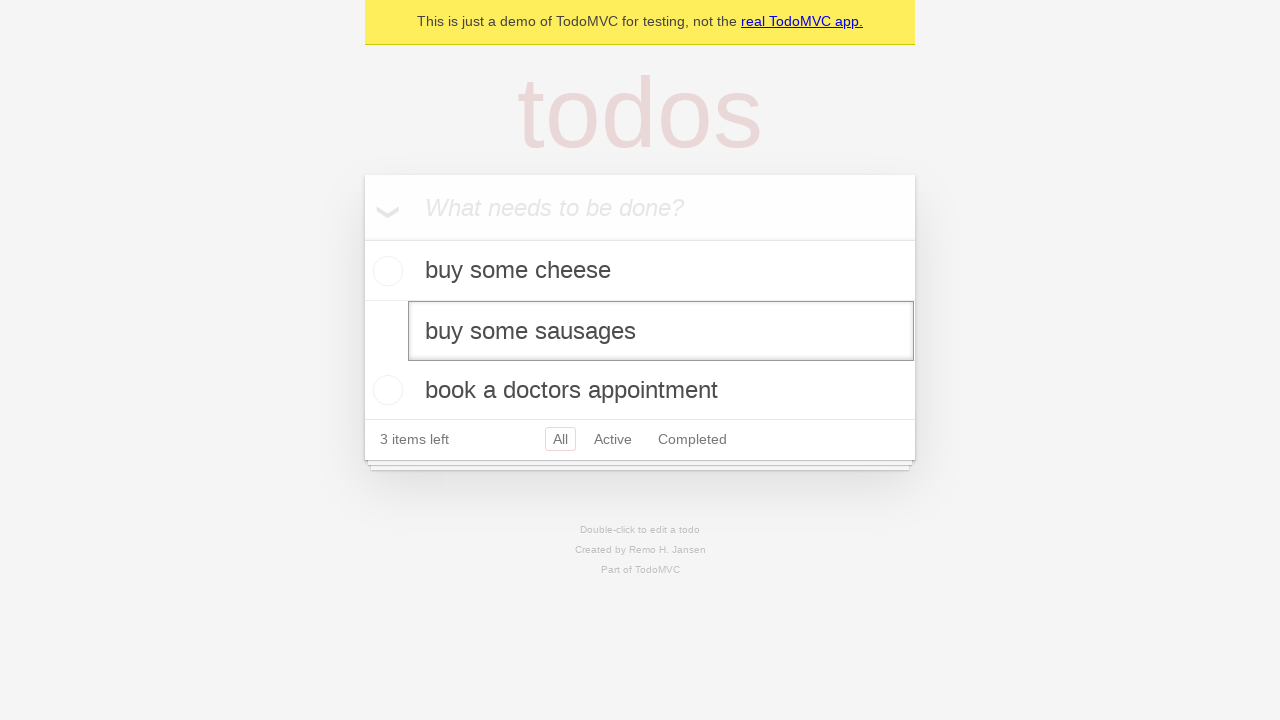

Pressed Escape key to cancel edit changes on internal:testid=[data-testid="todo-item"s] >> nth=1 >> internal:role=textbox[nam
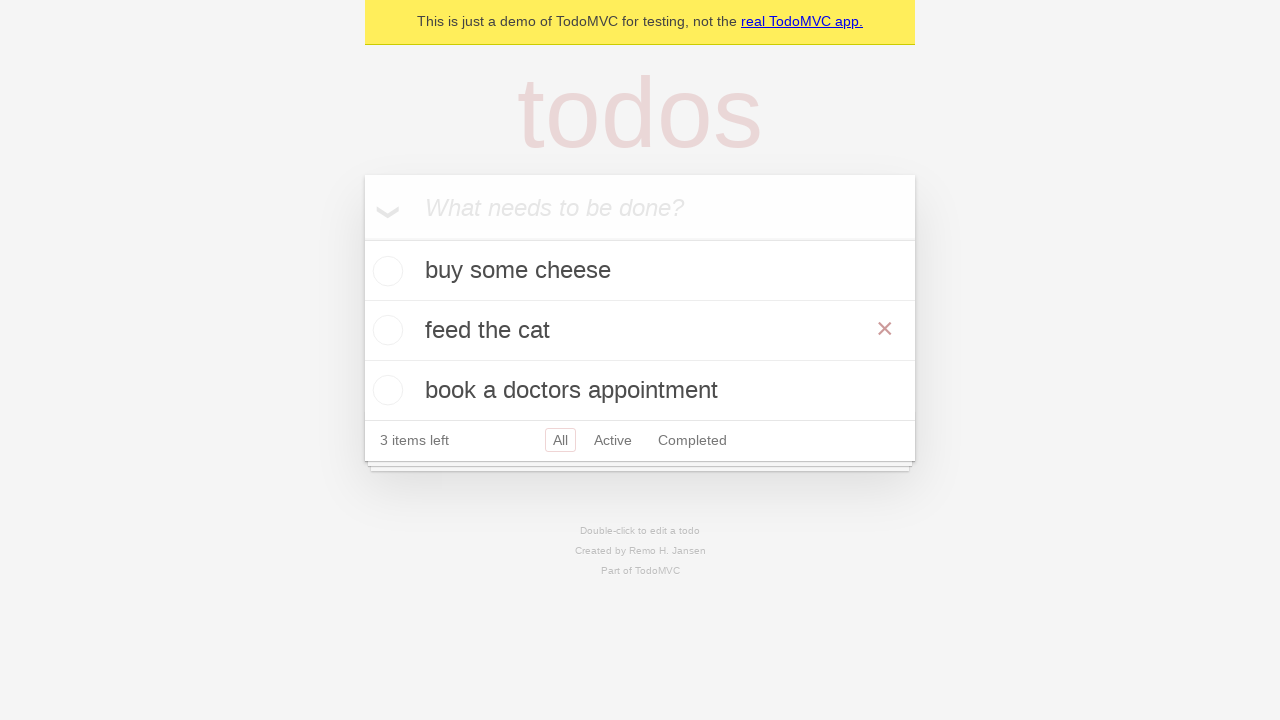

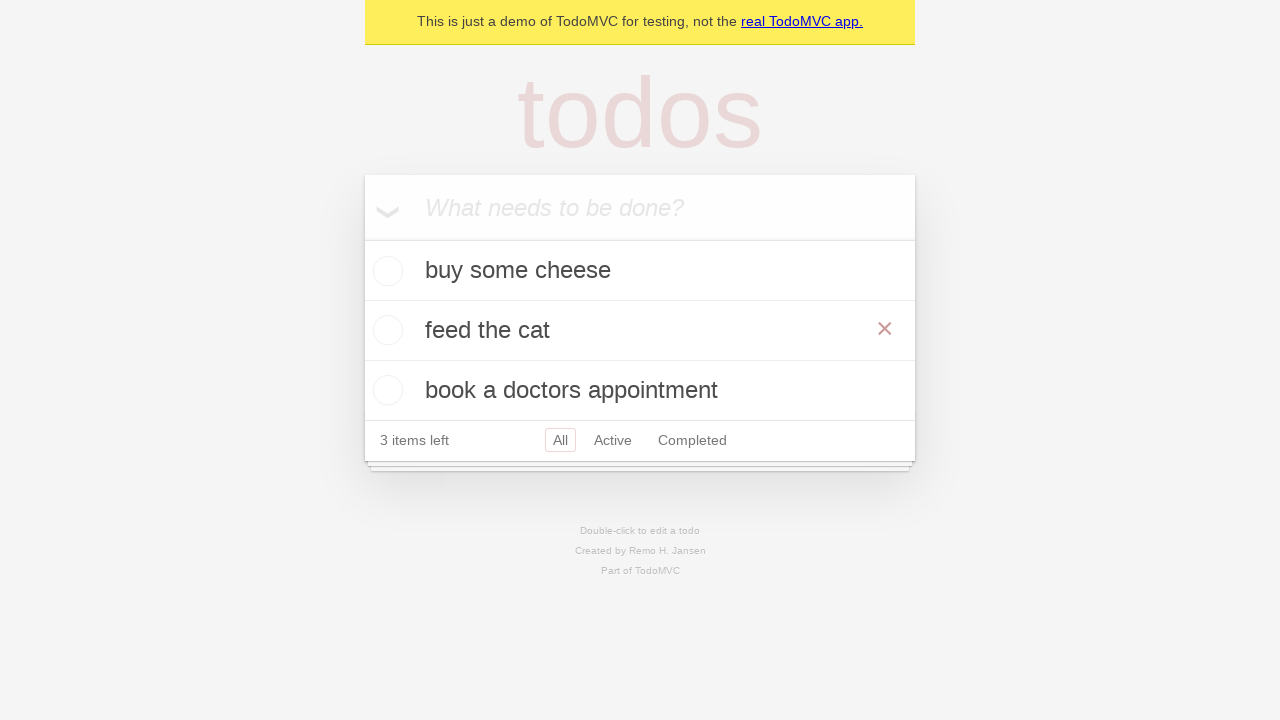